Tests the DemoQA text box form by filling in the Full Name field and clicking the submit button, then verifying the output box is displayed

Starting URL: https://demoqa.com/text-box

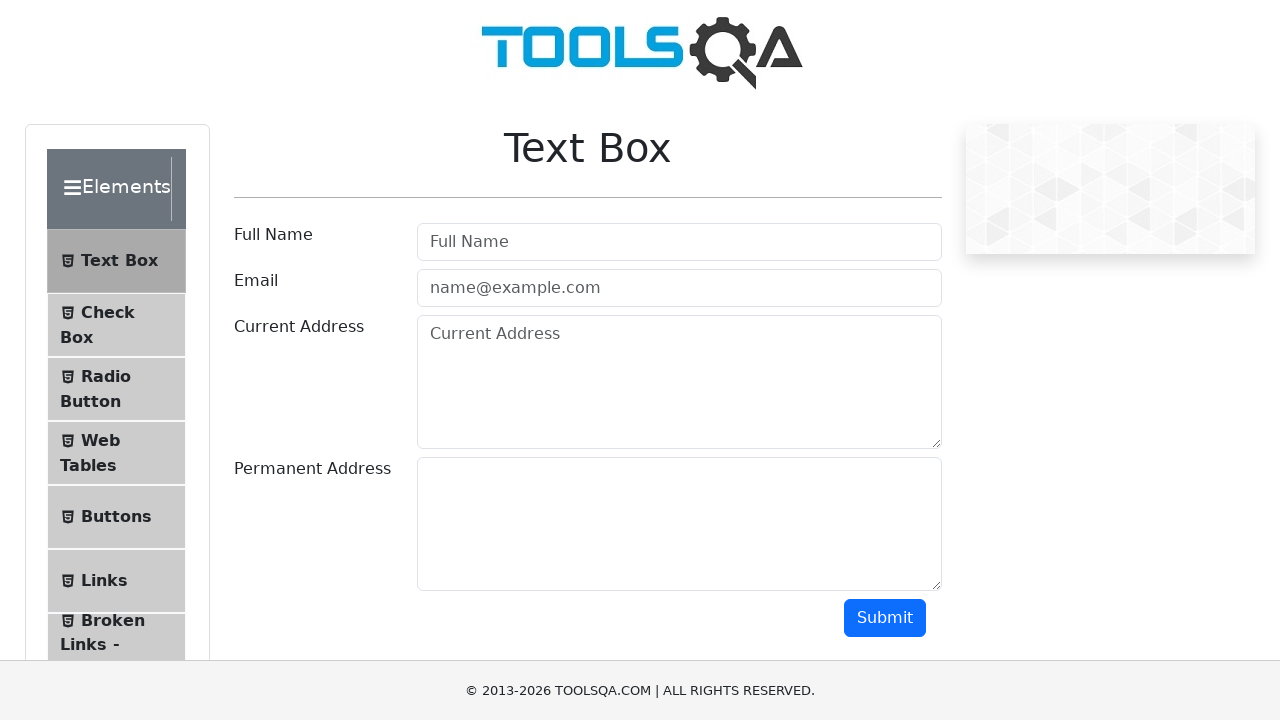

Filled Full Name field with 'Nebiye Arslan' on input[placeholder='Full Name']
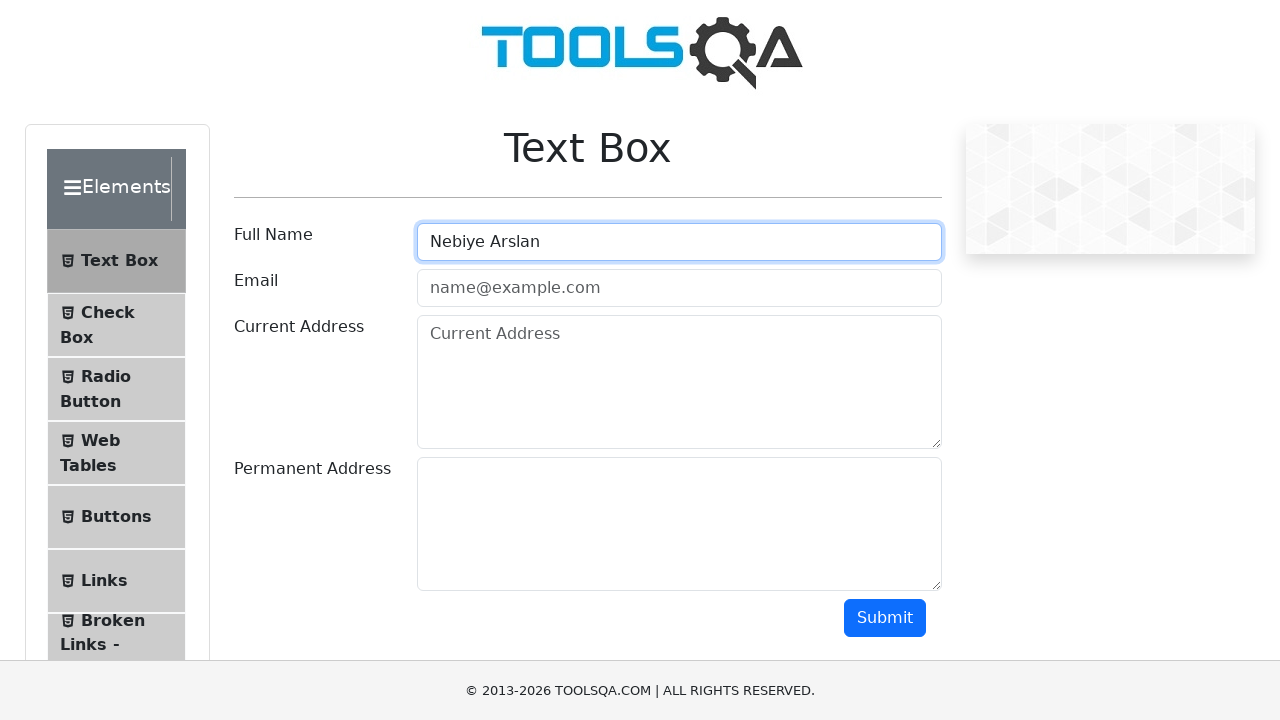

Text Box header loaded and verified
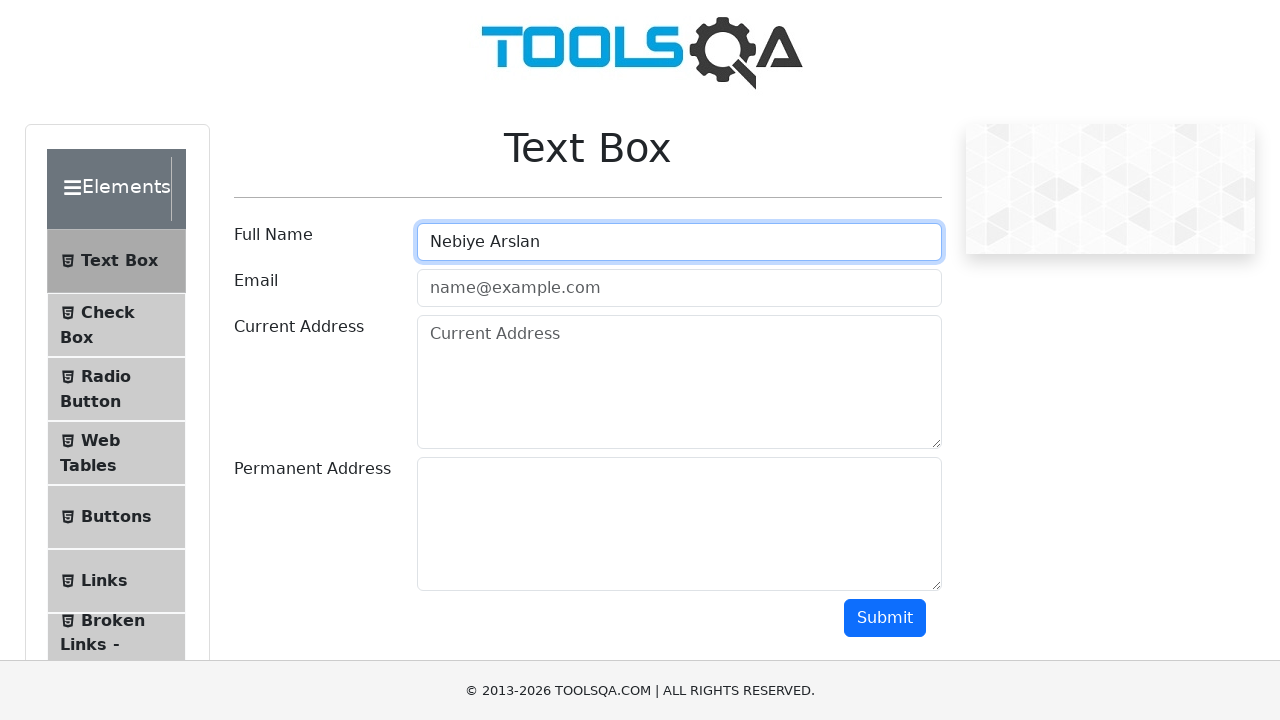

Clicked the submit button at (885, 618) on #submit
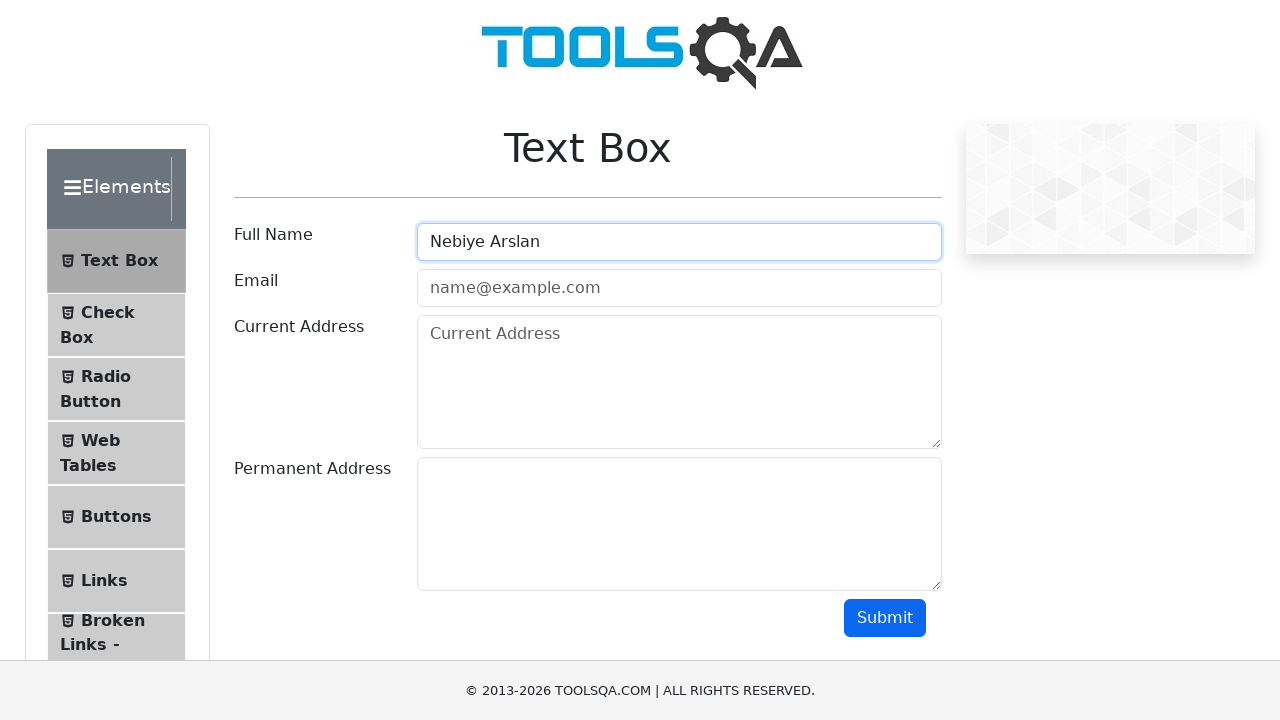

Output box appeared and form submission was successful
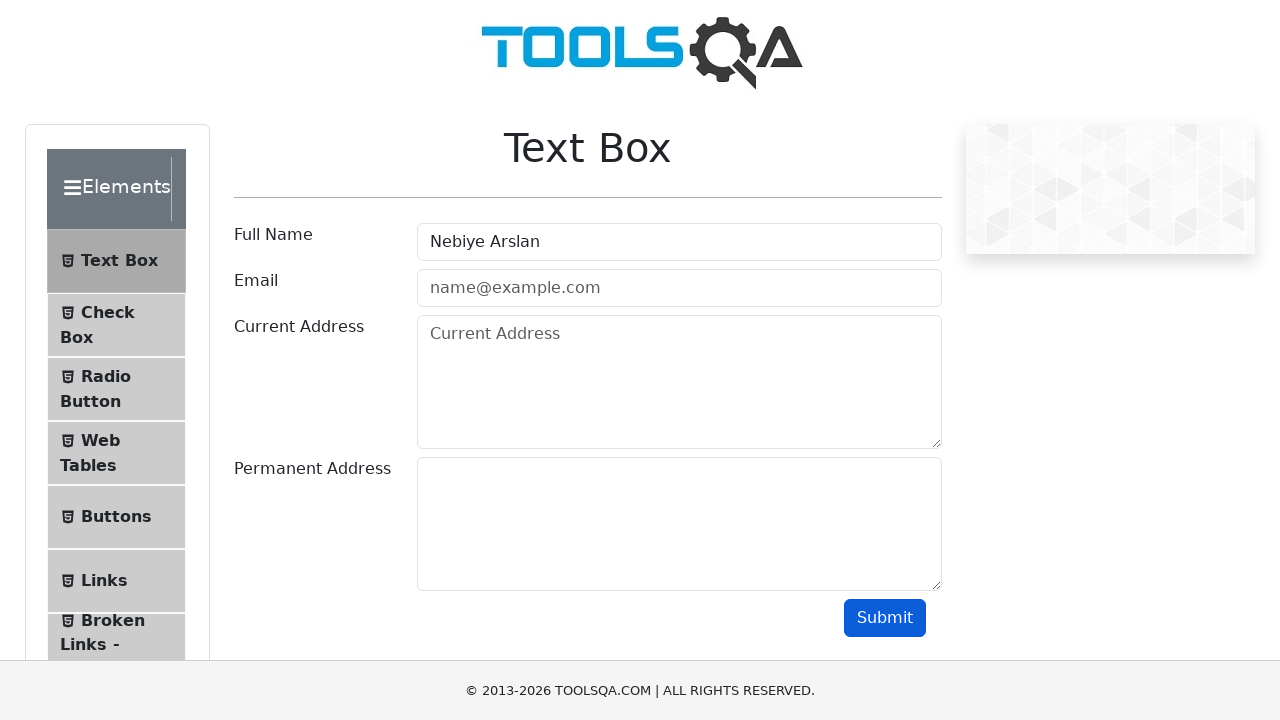

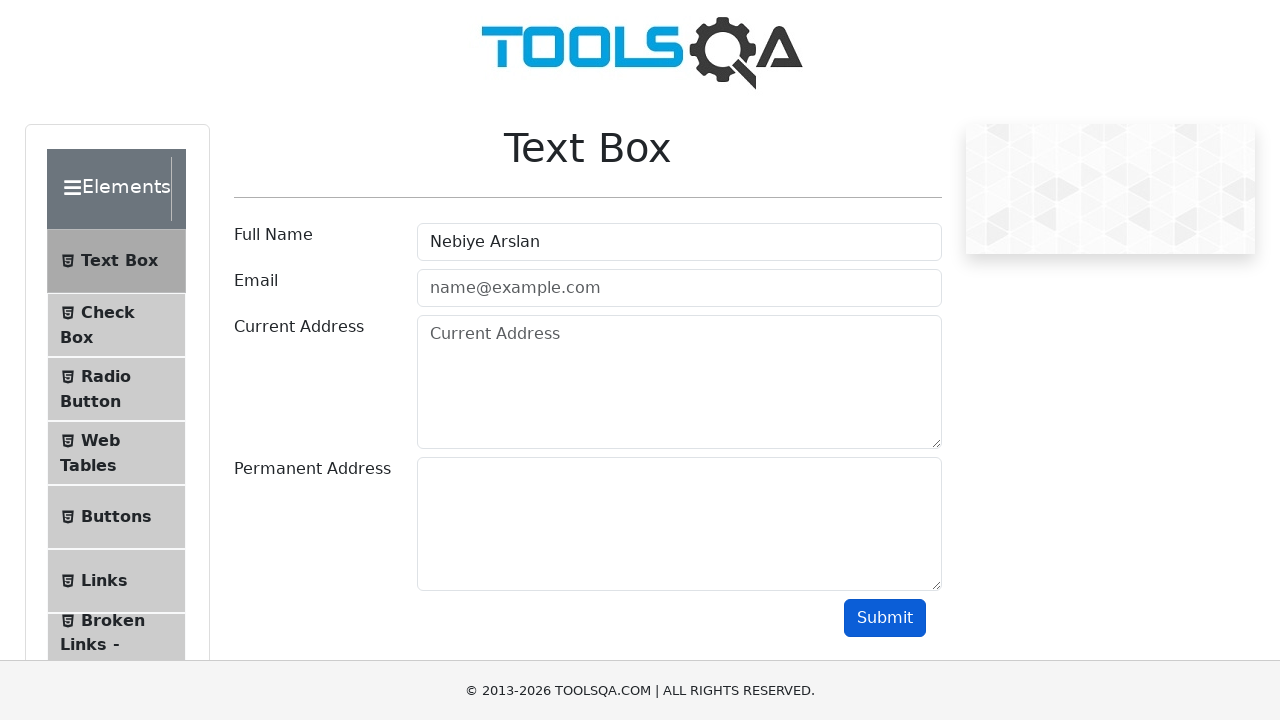